Tests alert handling functionality by clicking alert and confirm buttons on the DemoQA alerts page

Starting URL: https://demoqa.com/alerts

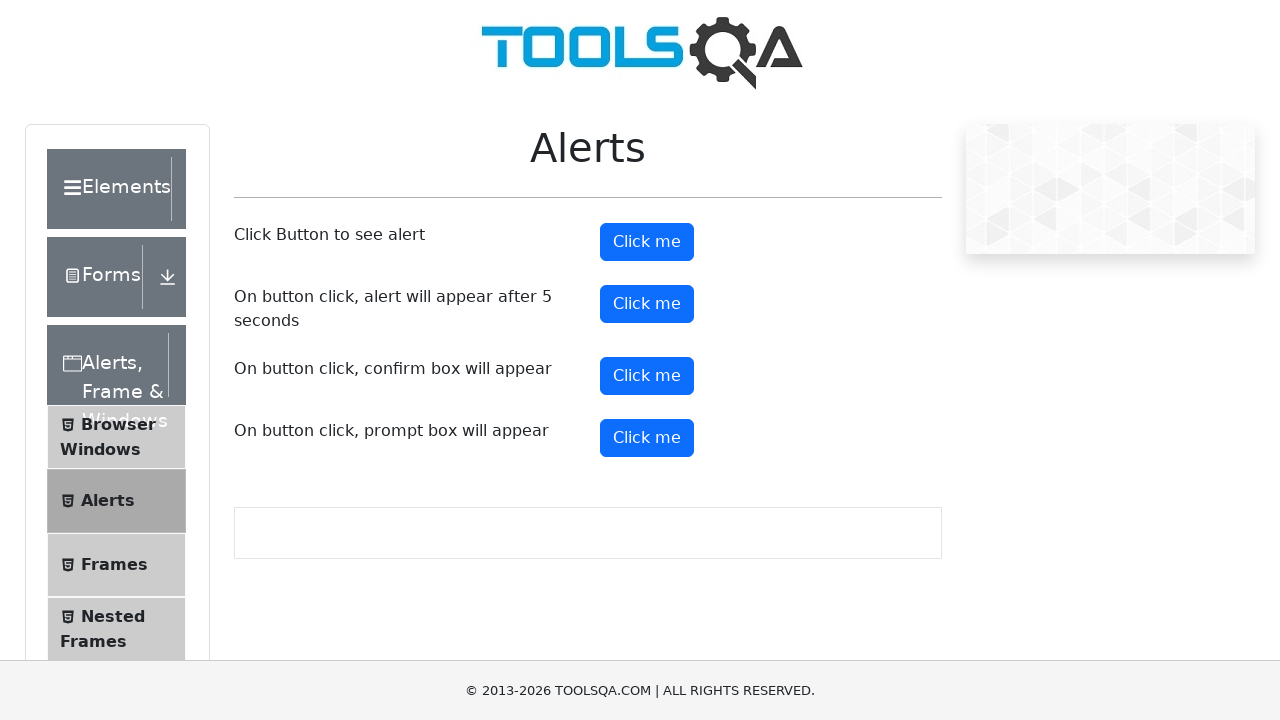

Clicked alert button to trigger simple alert at (647, 242) on #alertButton
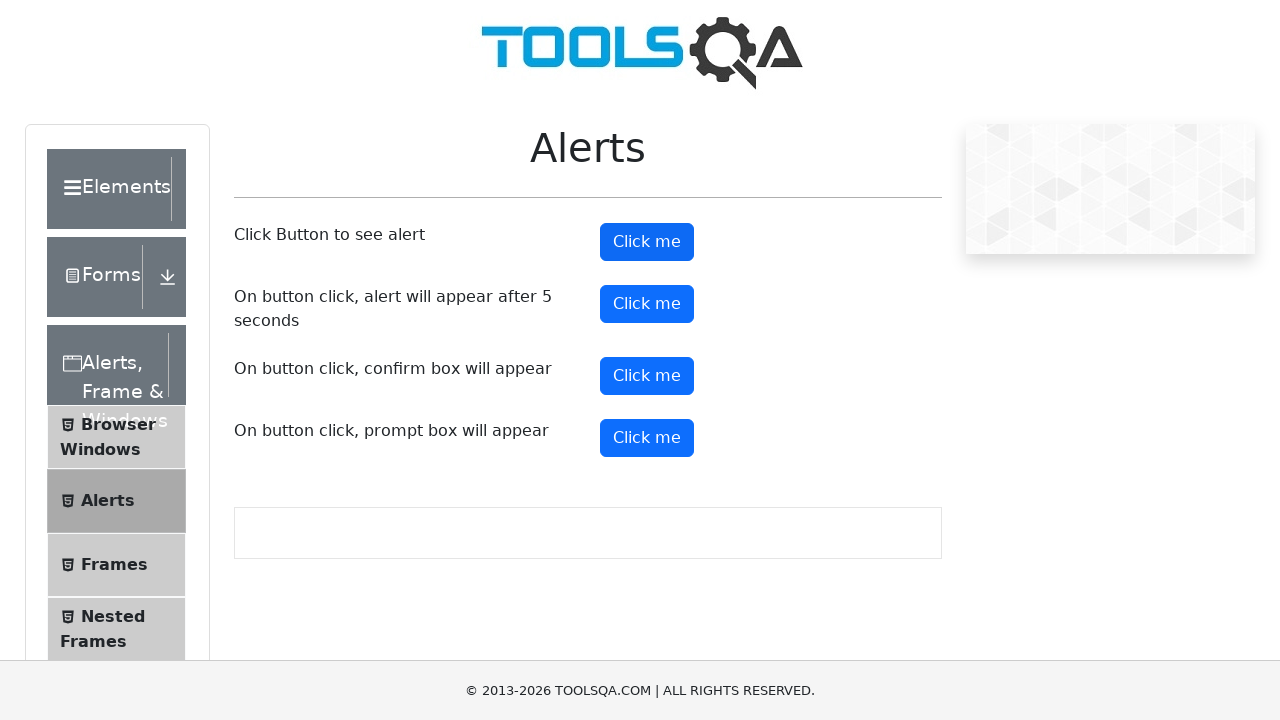

Set up dialog handler to accept alerts
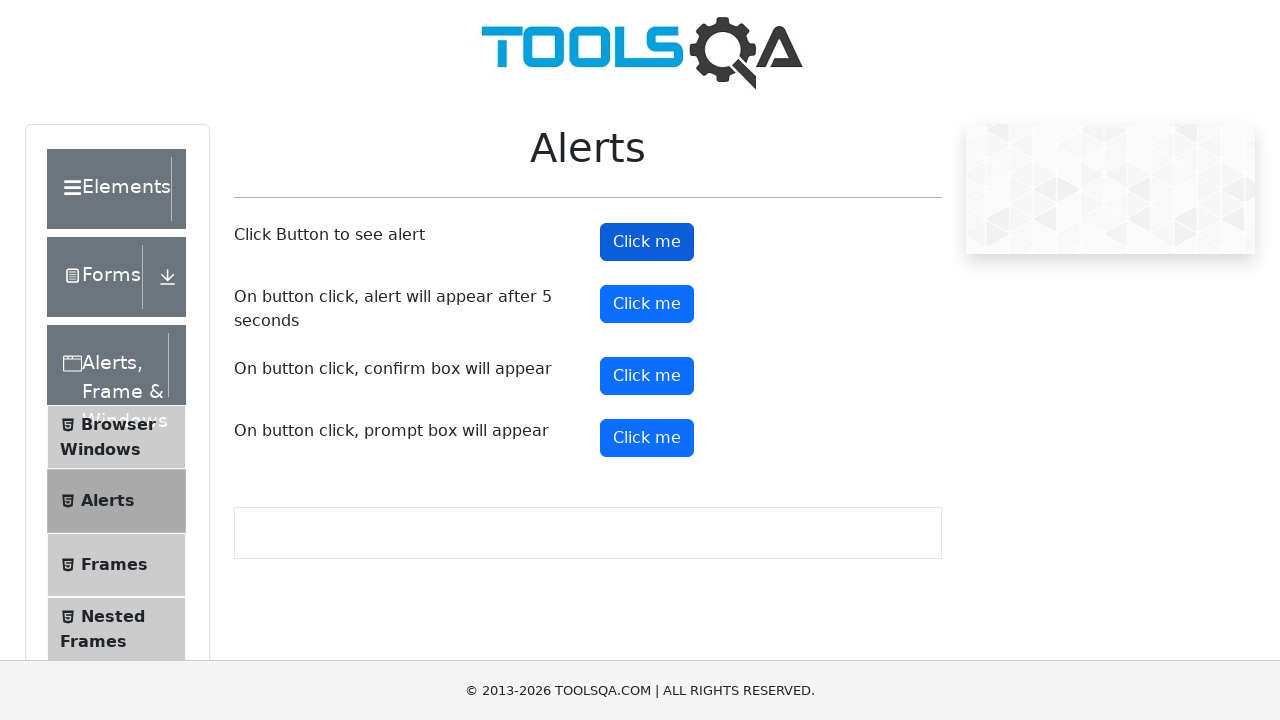

Clicked confirm button to trigger confirmation dialog at (647, 376) on #confirmButton
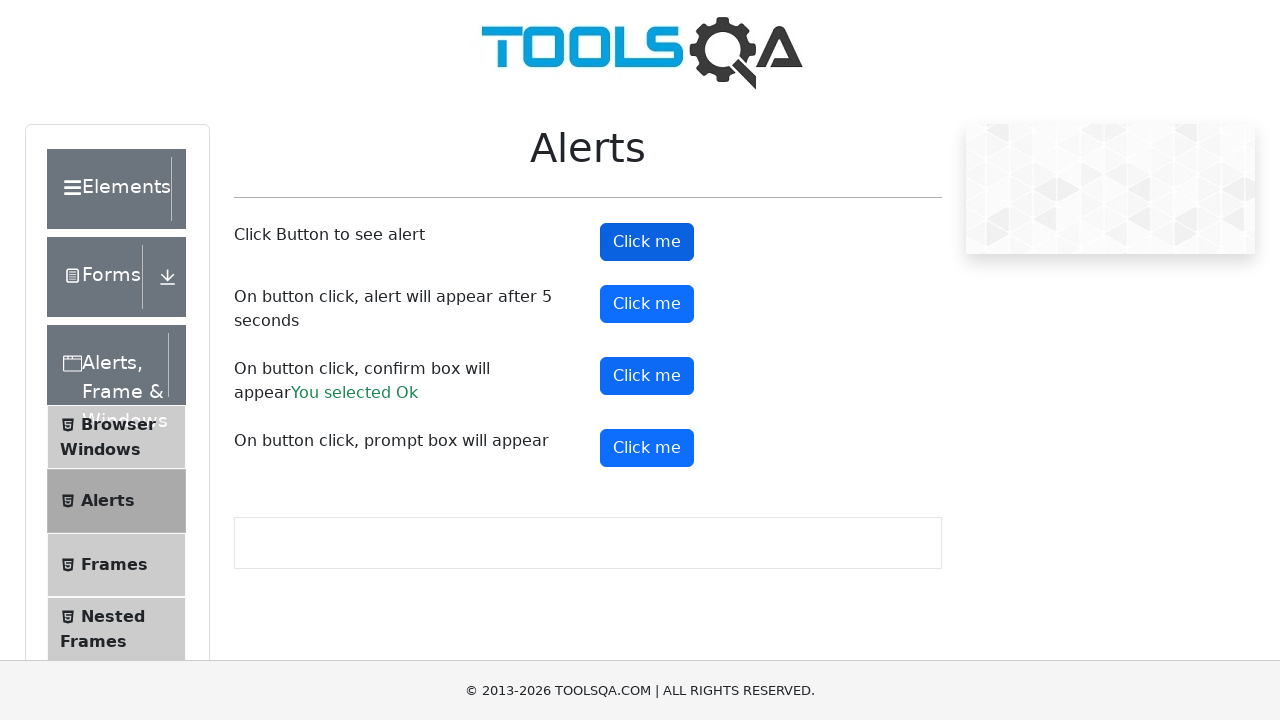

Confirmation result appeared on page
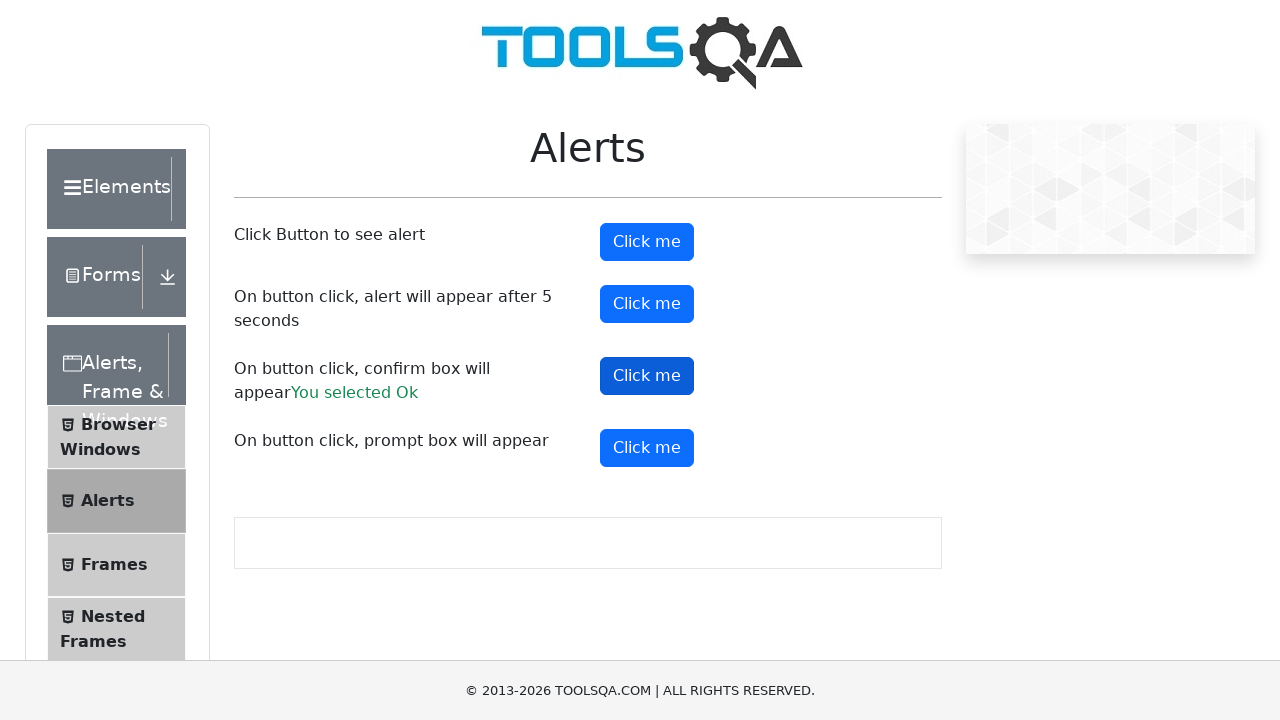

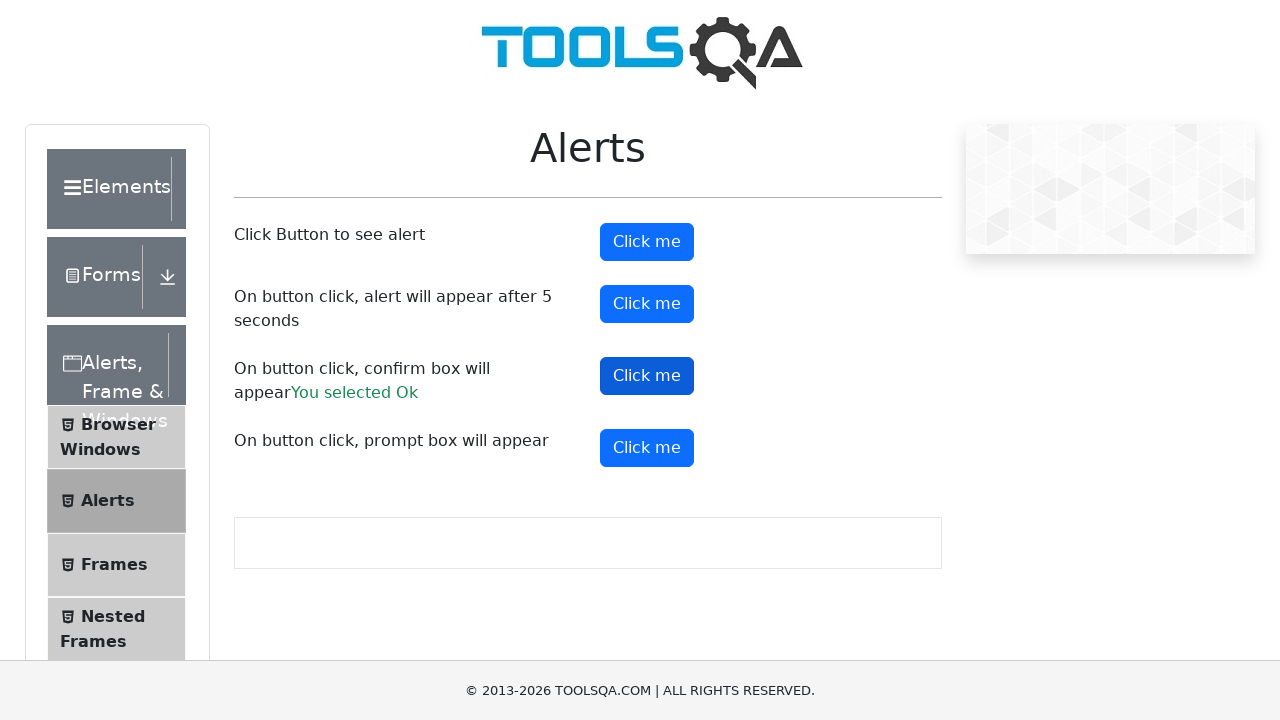